Tests checkbox functionality by verifying checkbox state and clicking it, then clicks all checkboxes on the page, and finally tests dropdown selection using different selection methods (by index, value, and visible text).

Starting URL: https://rahulshettyacademy.com/AutomationPractice/

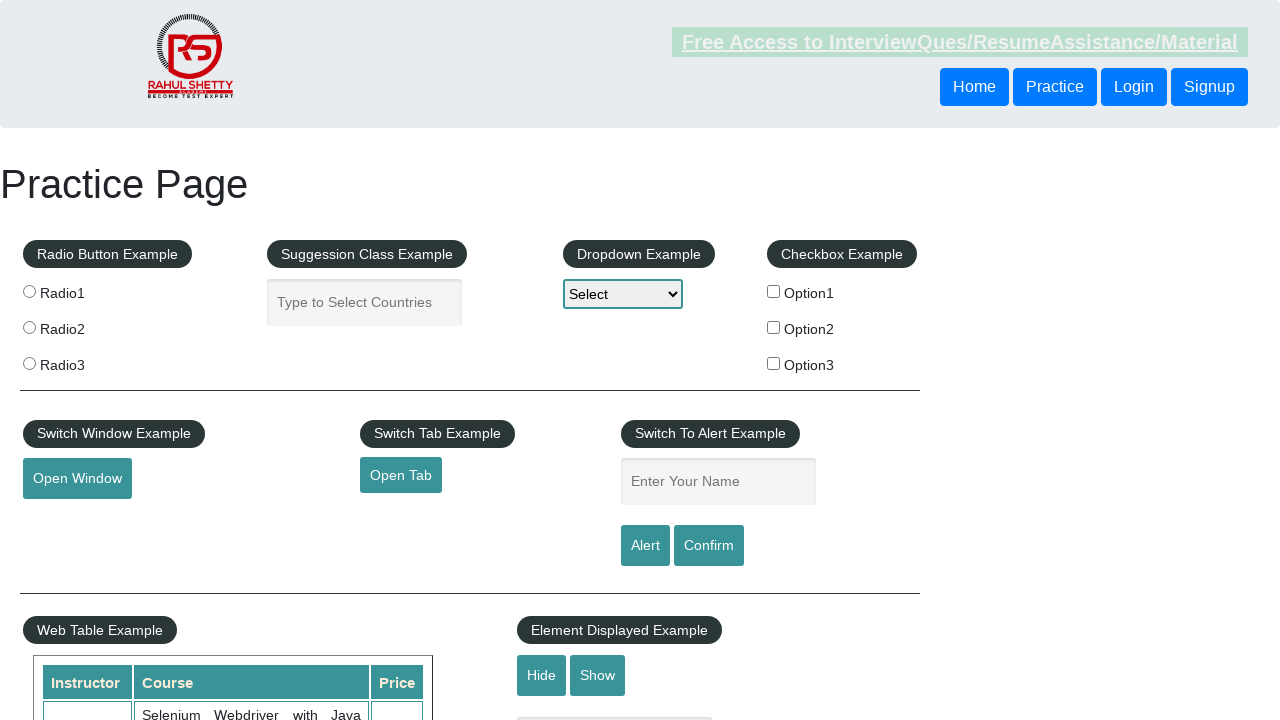

First checkbox element is visible
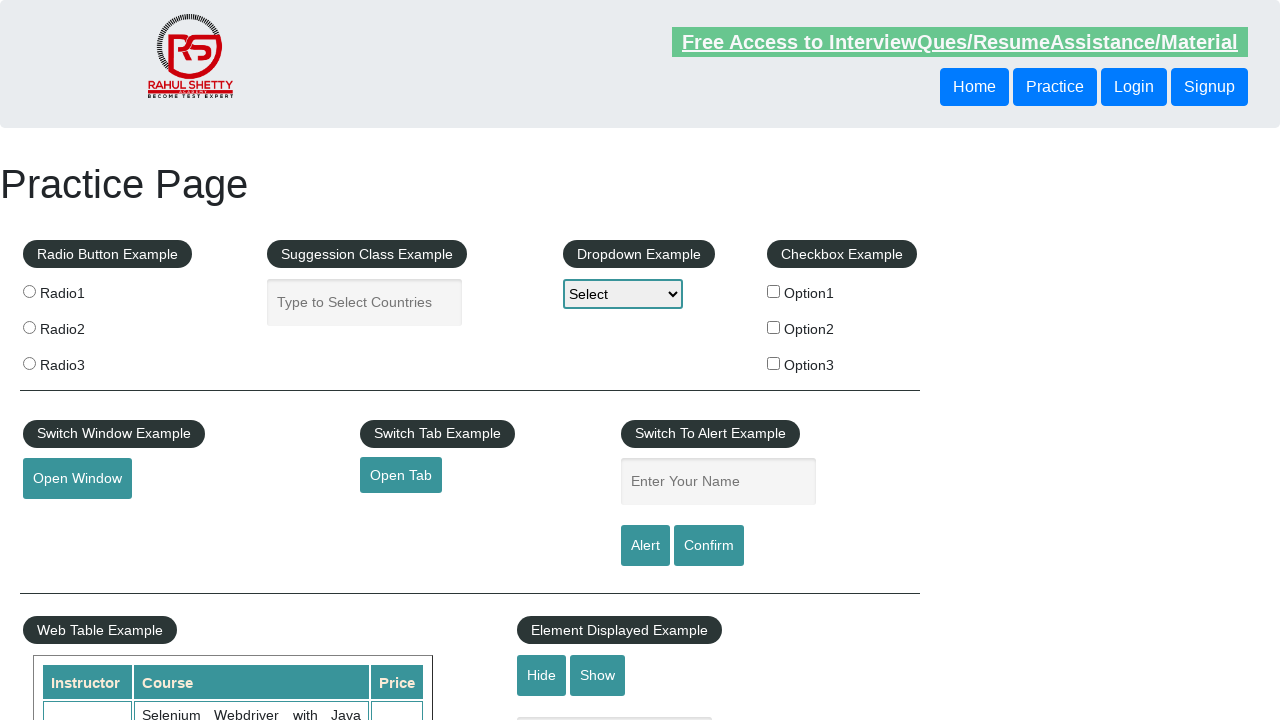

First checkbox was unchecked, clicked to select it at (774, 291) on input#checkBoxOption1
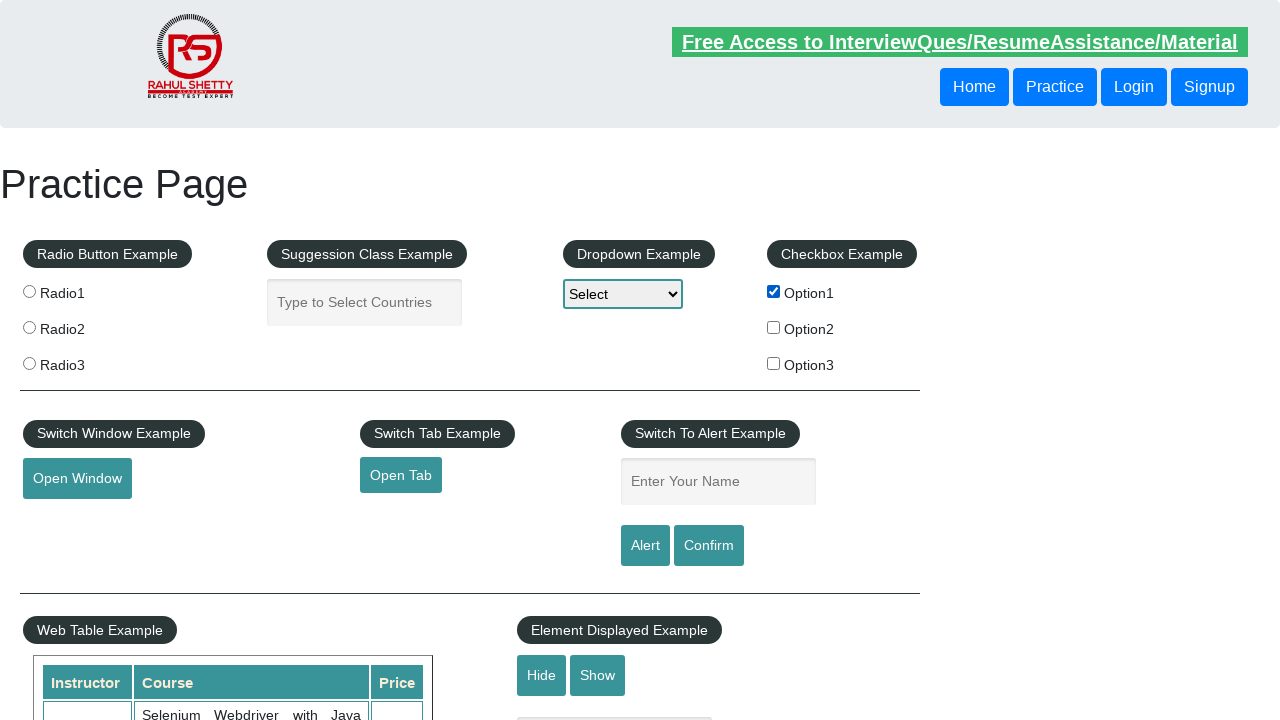

Located 3 checkboxes on the page
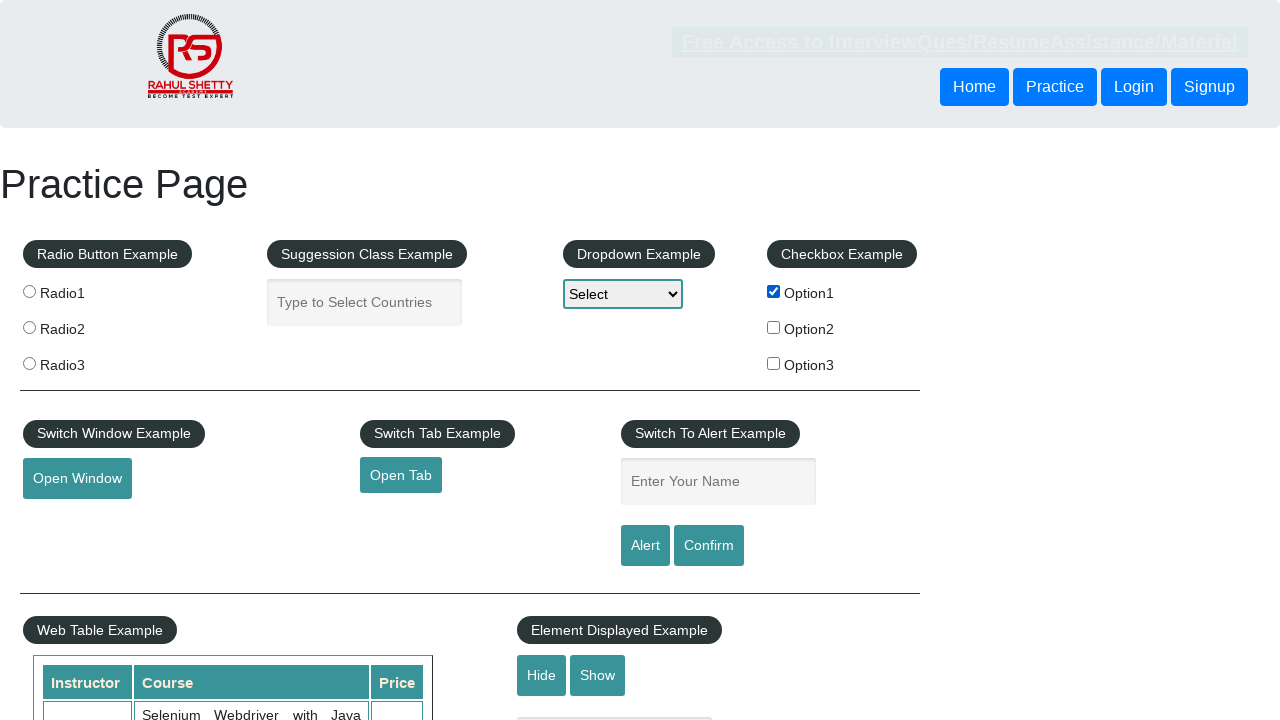

Clicked checkbox 1 of 3 at (774, 291) on input[type='checkbox'] >> nth=0
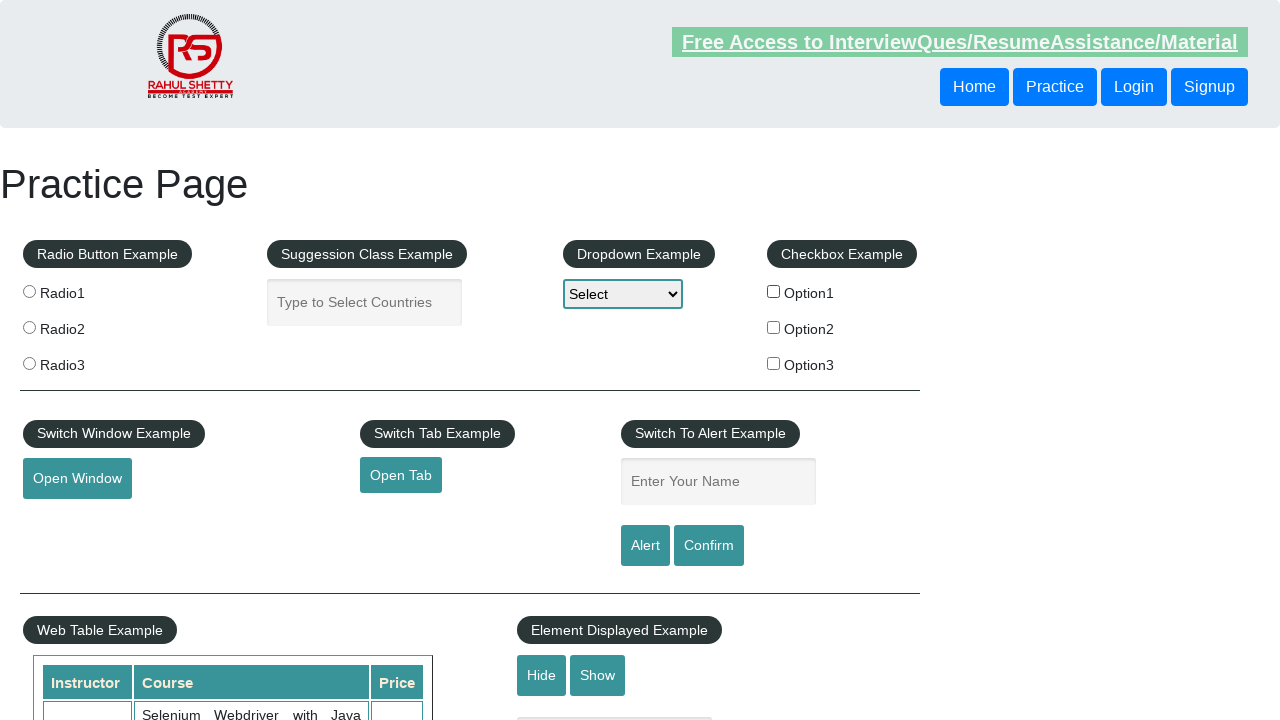

Clicked checkbox 2 of 3 at (774, 327) on input[type='checkbox'] >> nth=1
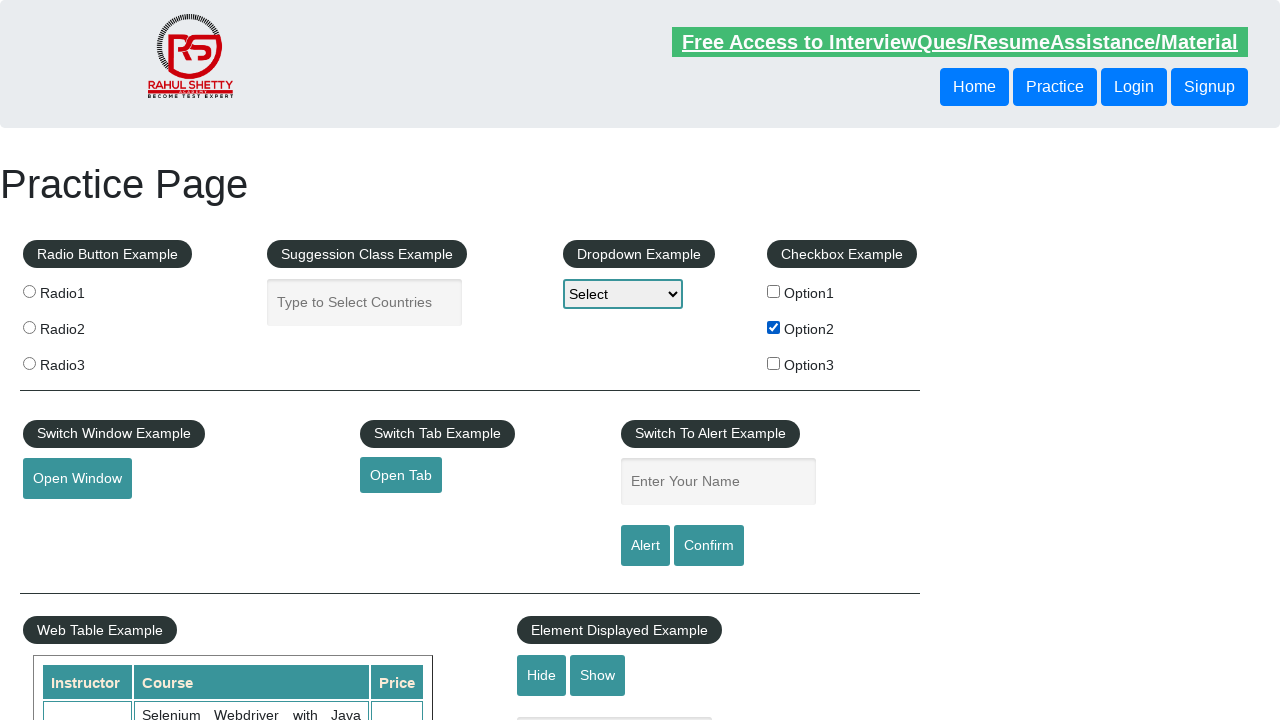

Clicked checkbox 3 of 3 at (774, 363) on input[type='checkbox'] >> nth=2
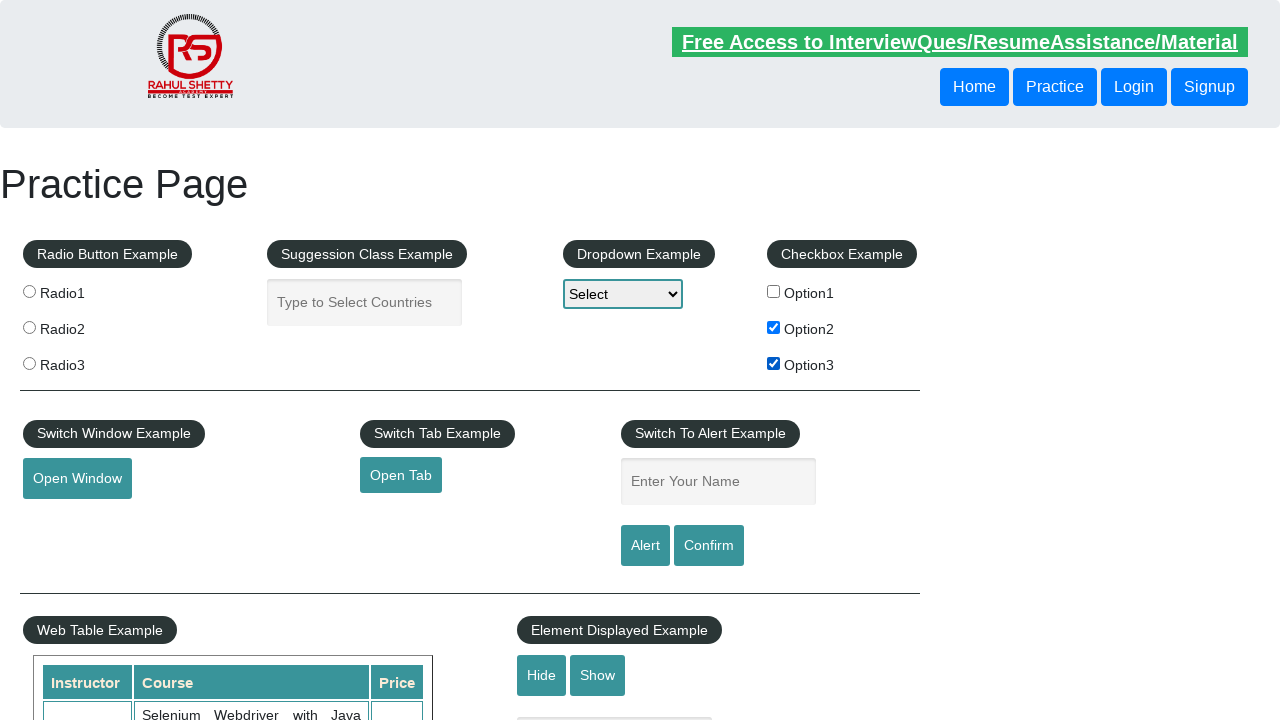

Located dropdown element
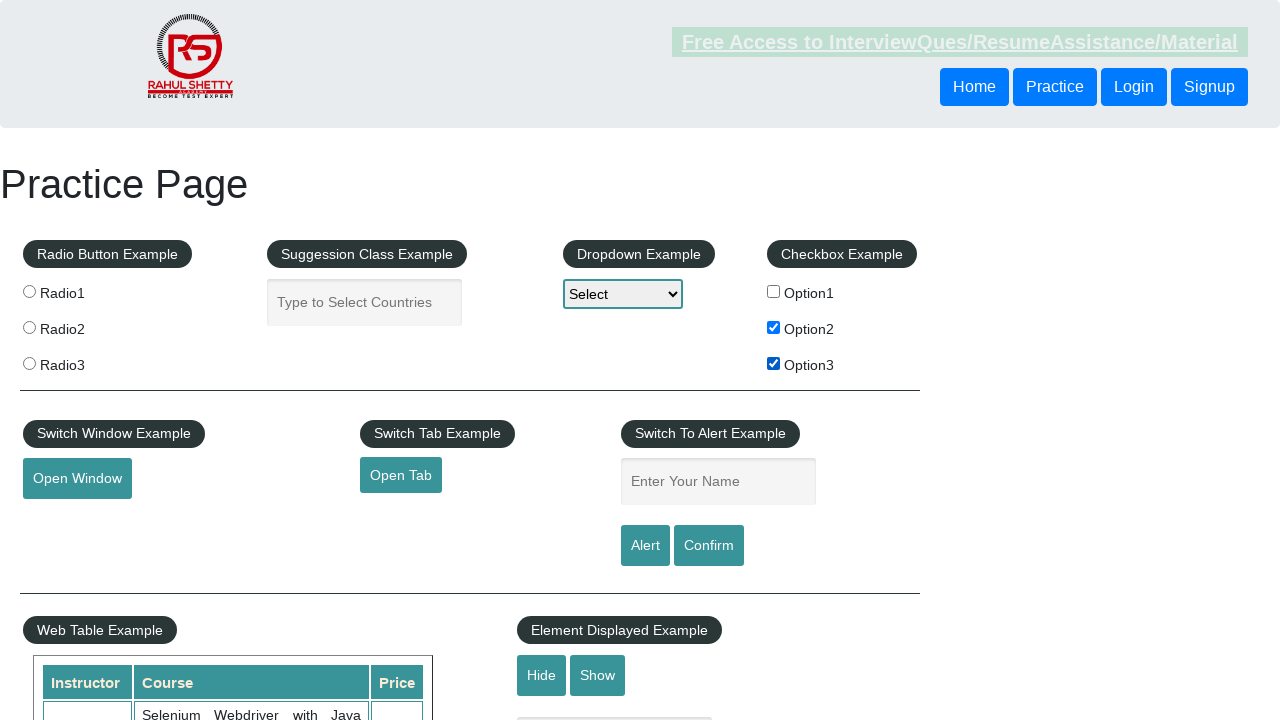

Selected dropdown option by index 1 on select#dropdown-class-example
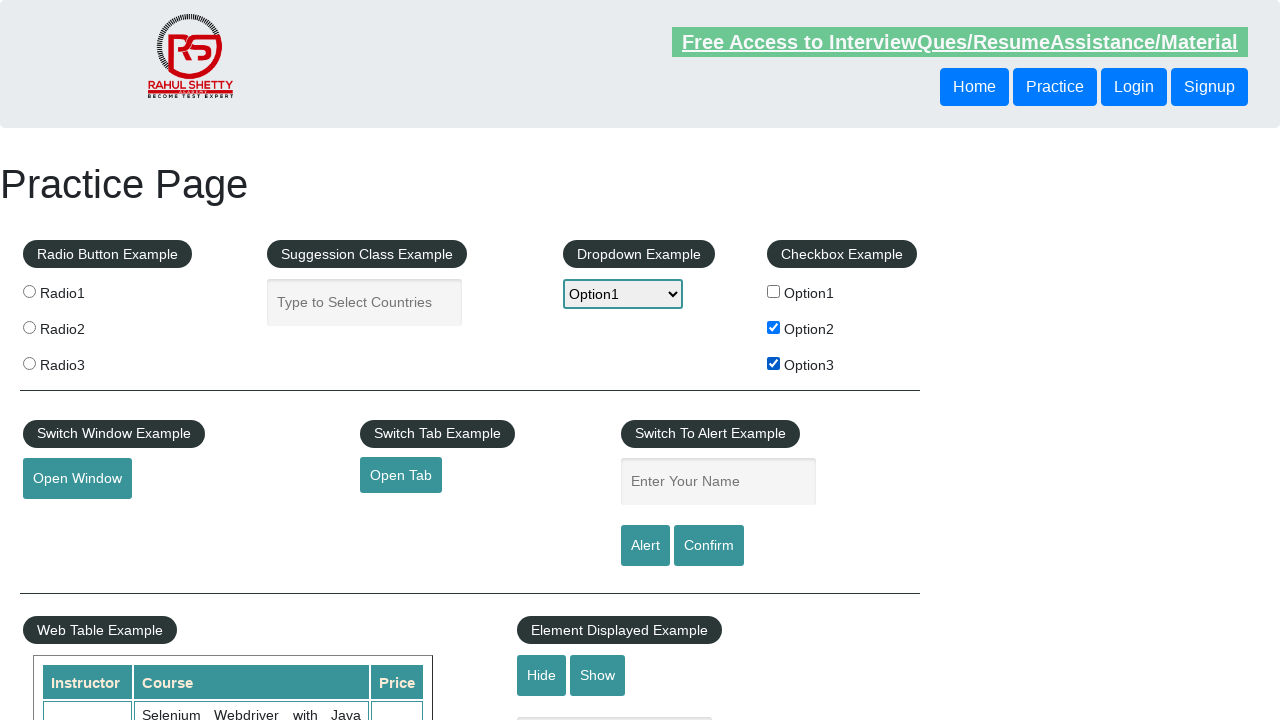

Selected dropdown option by value 'option2' on select#dropdown-class-example
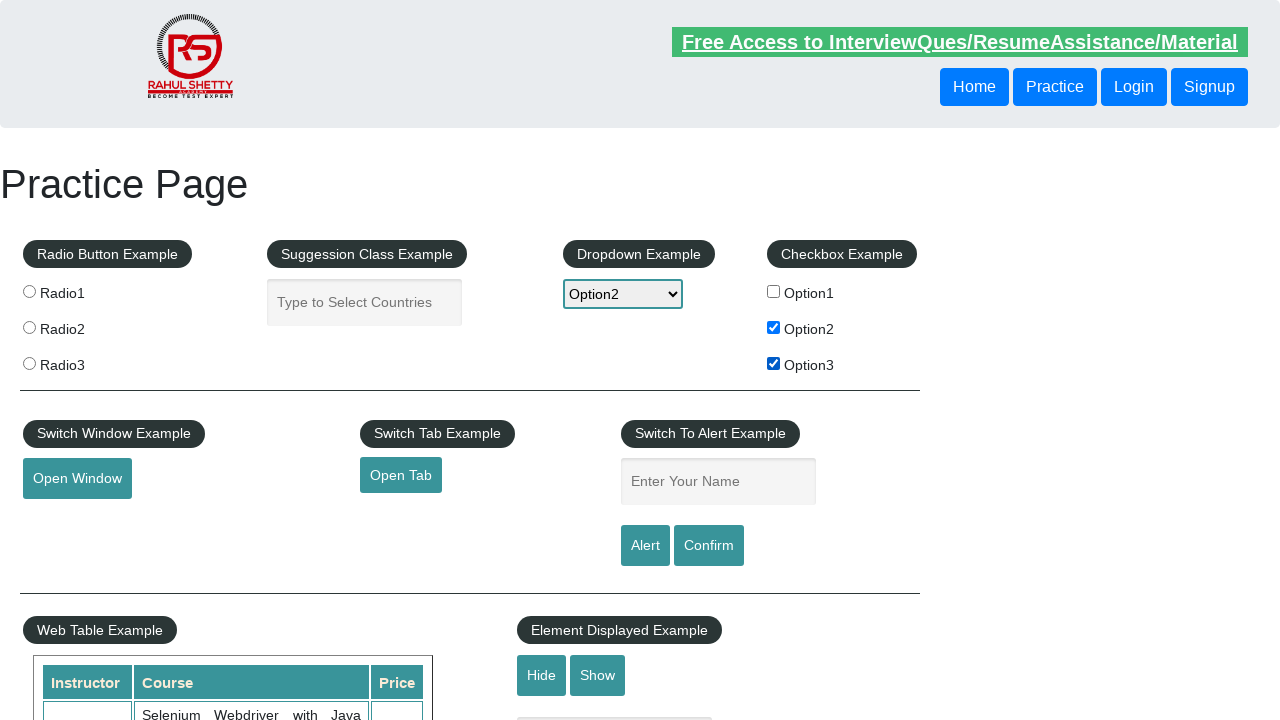

Selected dropdown option by visible text 'Option3' on select#dropdown-class-example
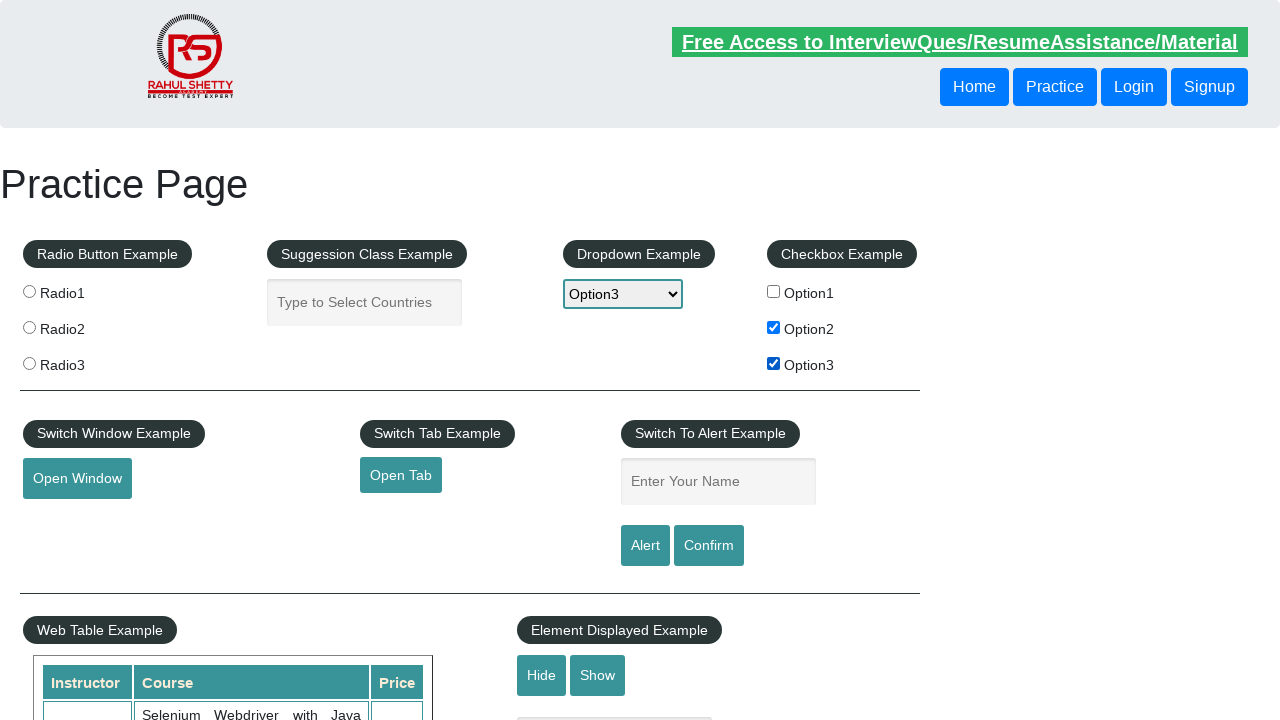

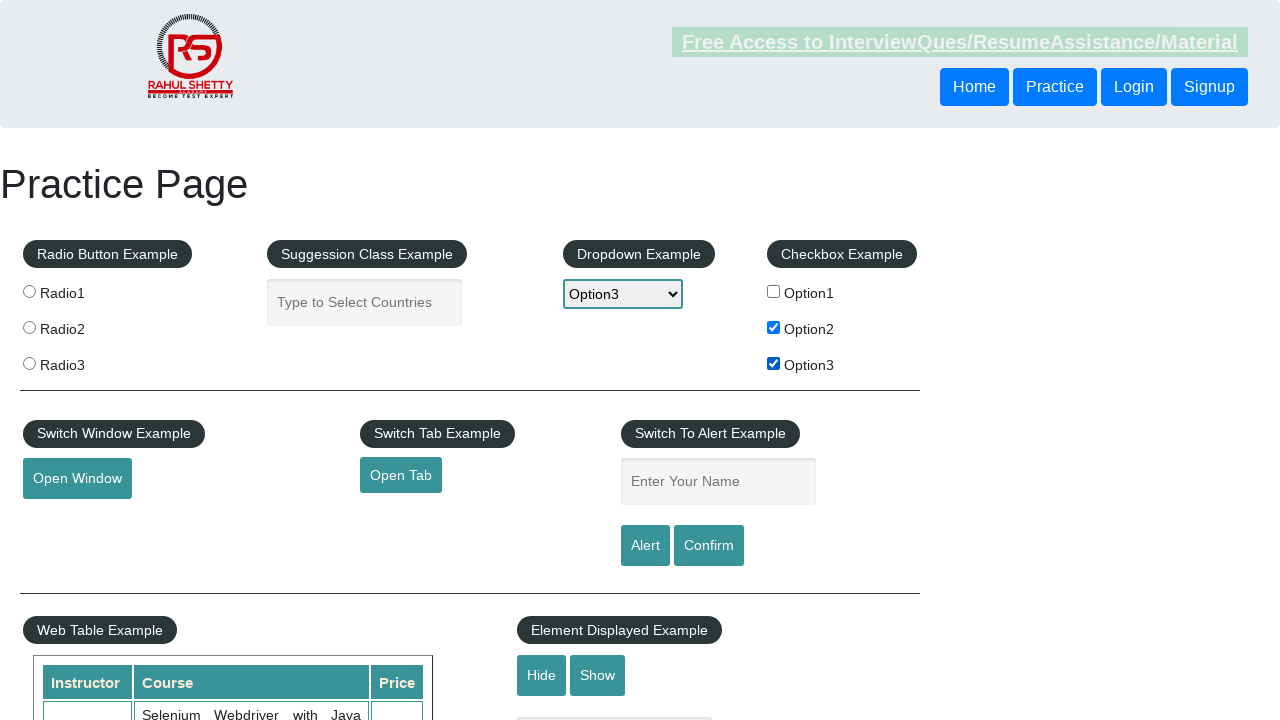